Tests a simple calculator form by entering two numbers and verifying the sum result

Starting URL: https://www.lambdatest.com/selenium-playground/simple-form-demo

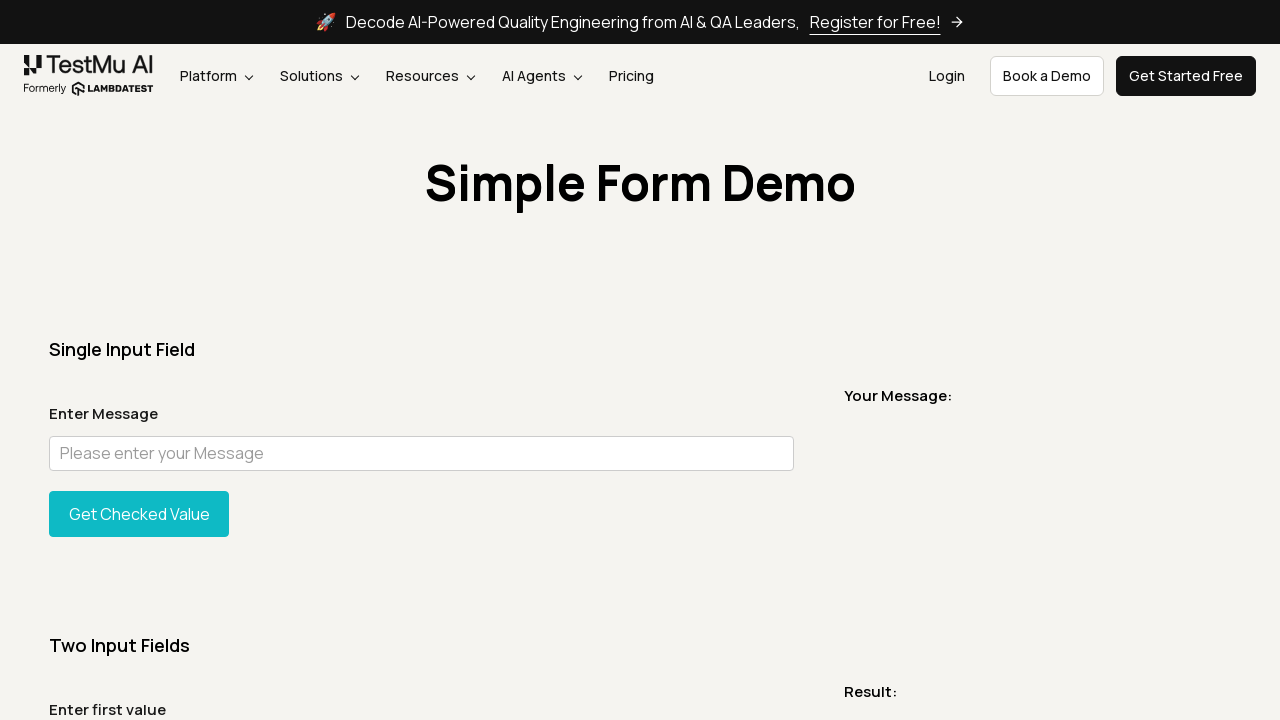

Entered '5' in the first number field on #sum1
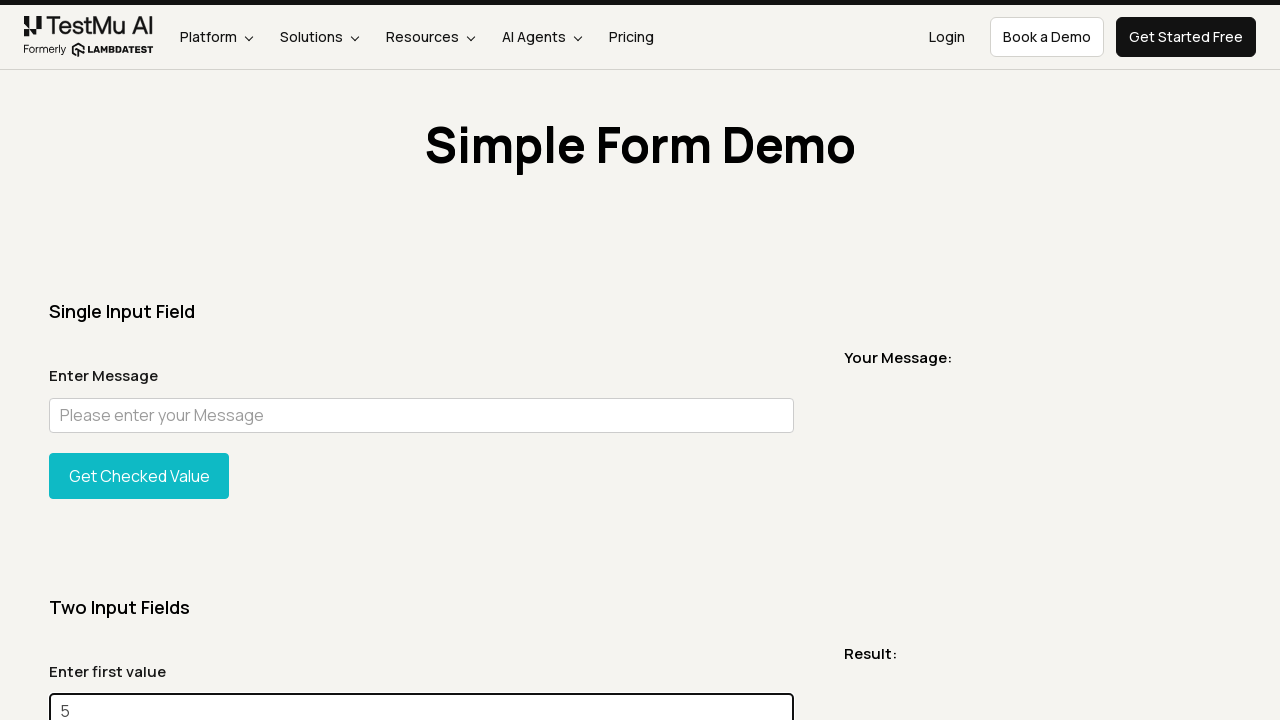

Entered '10' in the second number field on #sum2
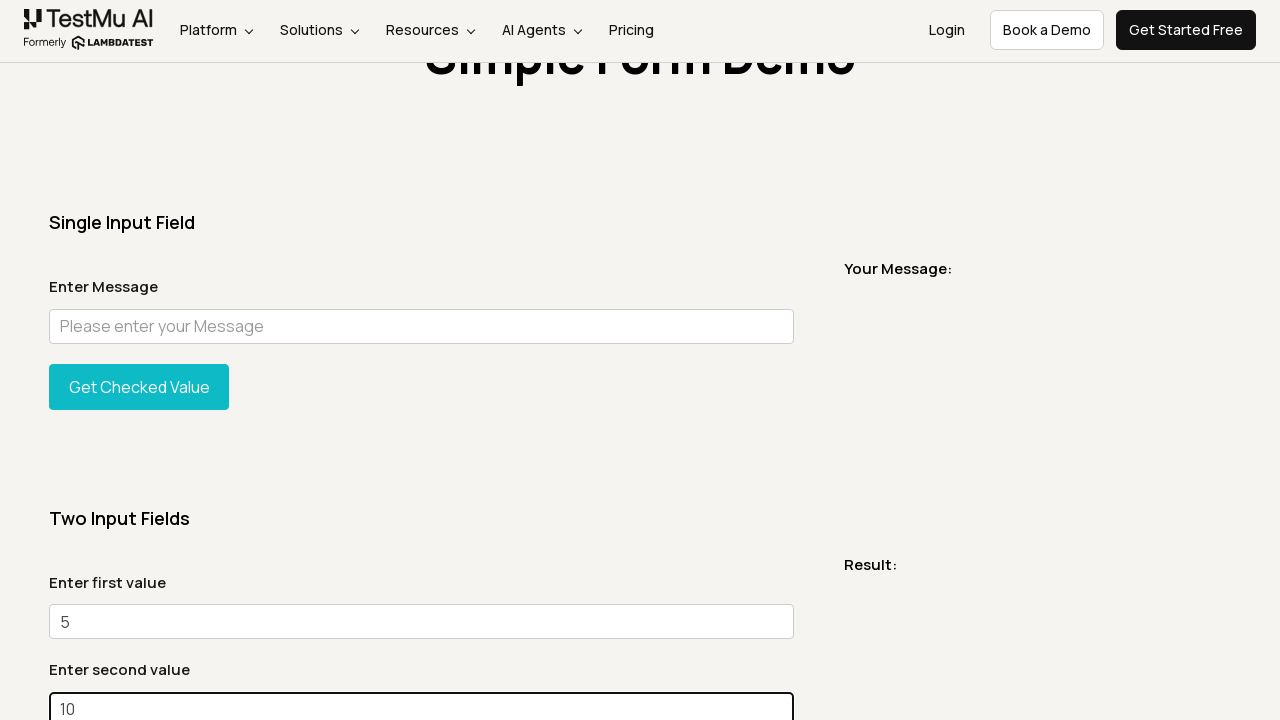

Clicked the 'Get Sum' button to calculate the sum at (139, 360) on button:has-text('Get Sum')
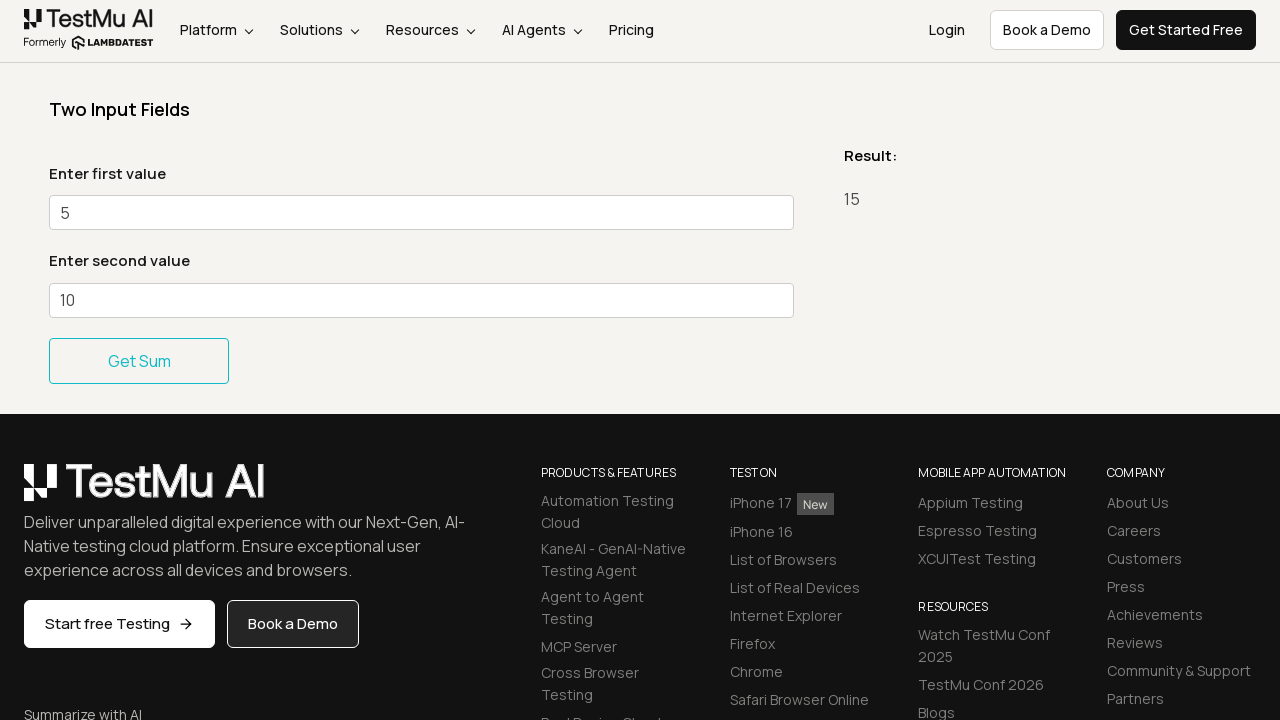

Verified that the result message element appeared
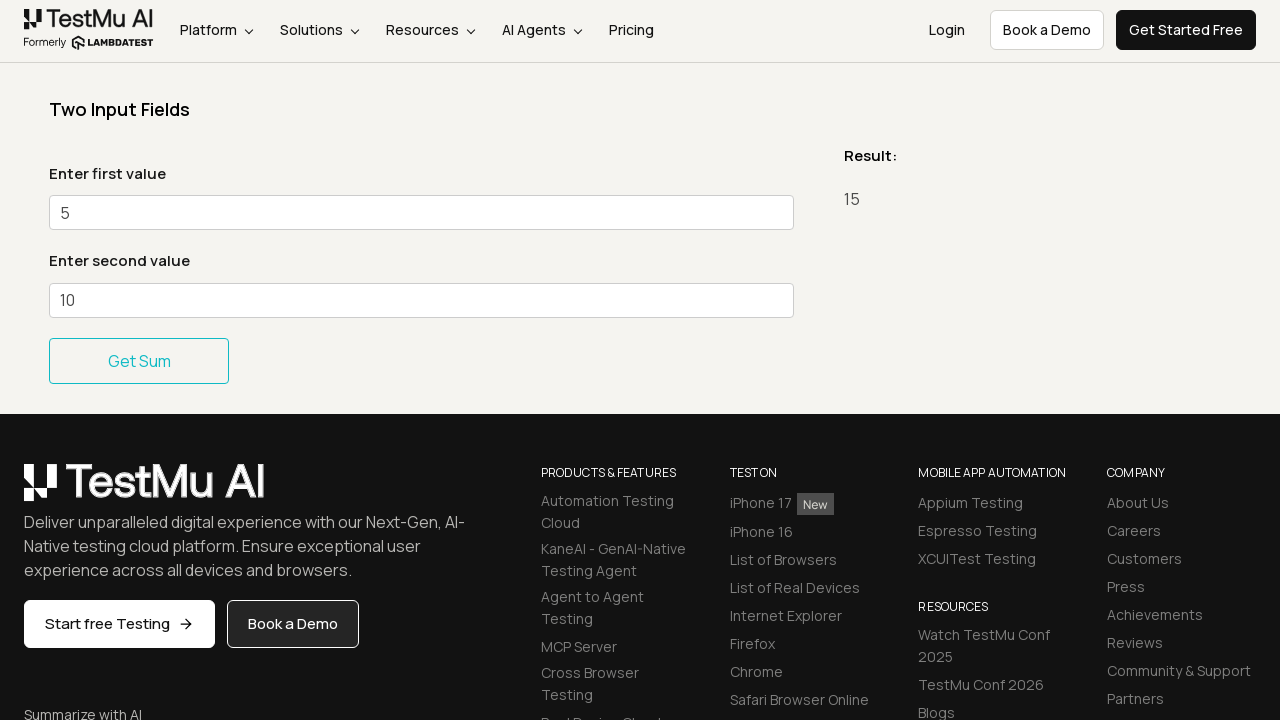

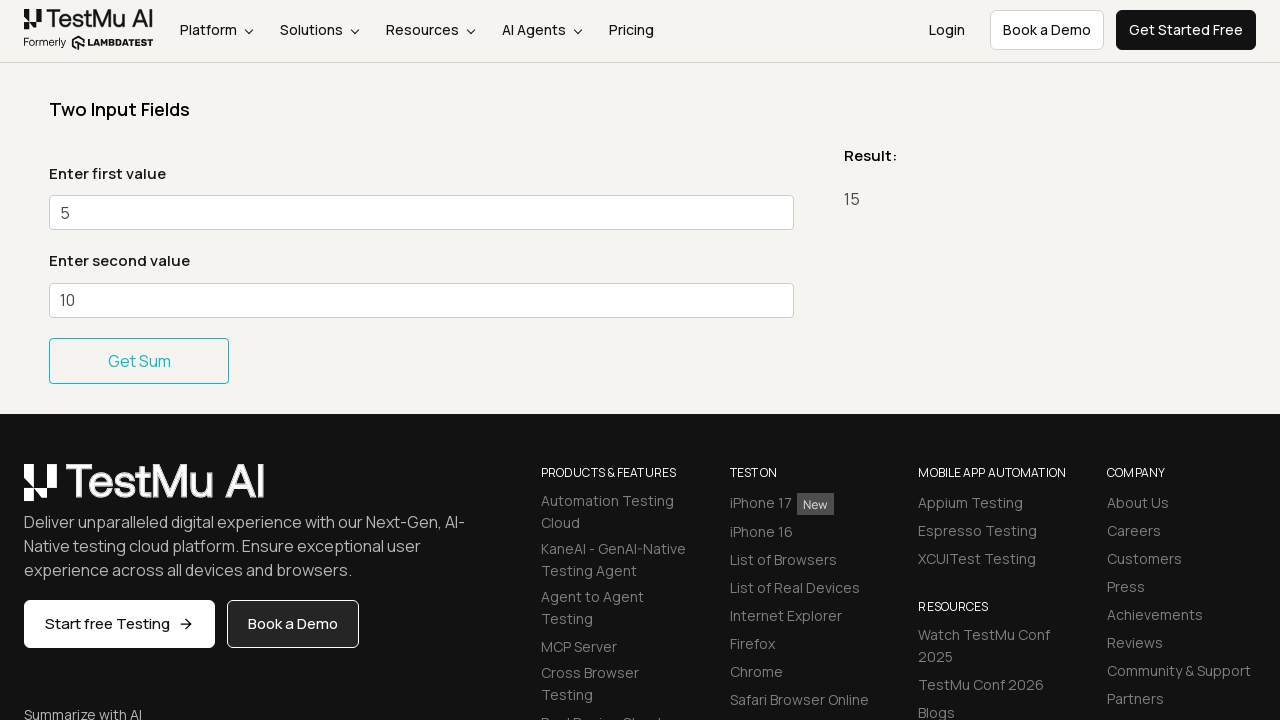